Tests dynamic loading behavior where an element is initially hidden on the page, clicks a start button to trigger loading, waits for the finish element to become visible, and verifies the displayed text.

Starting URL: http://the-internet.herokuapp.com/dynamic_loading/1

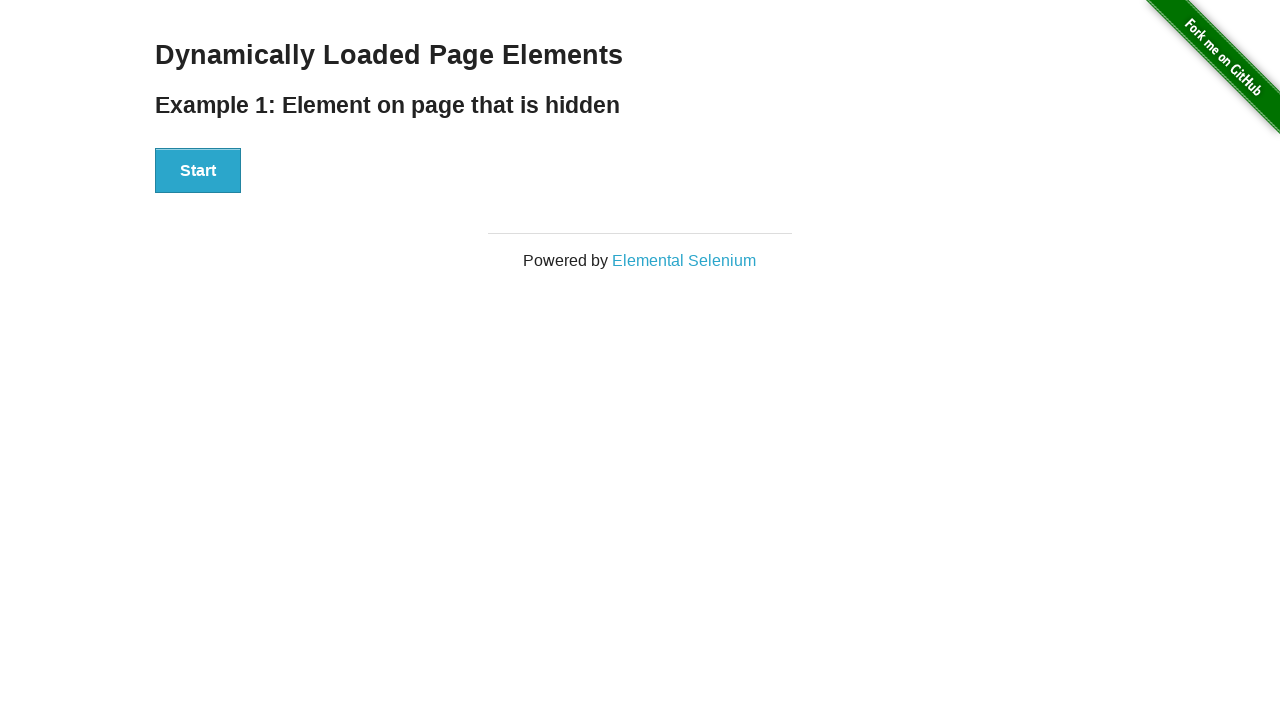

Clicked Start button to trigger dynamic loading at (198, 171) on #start button
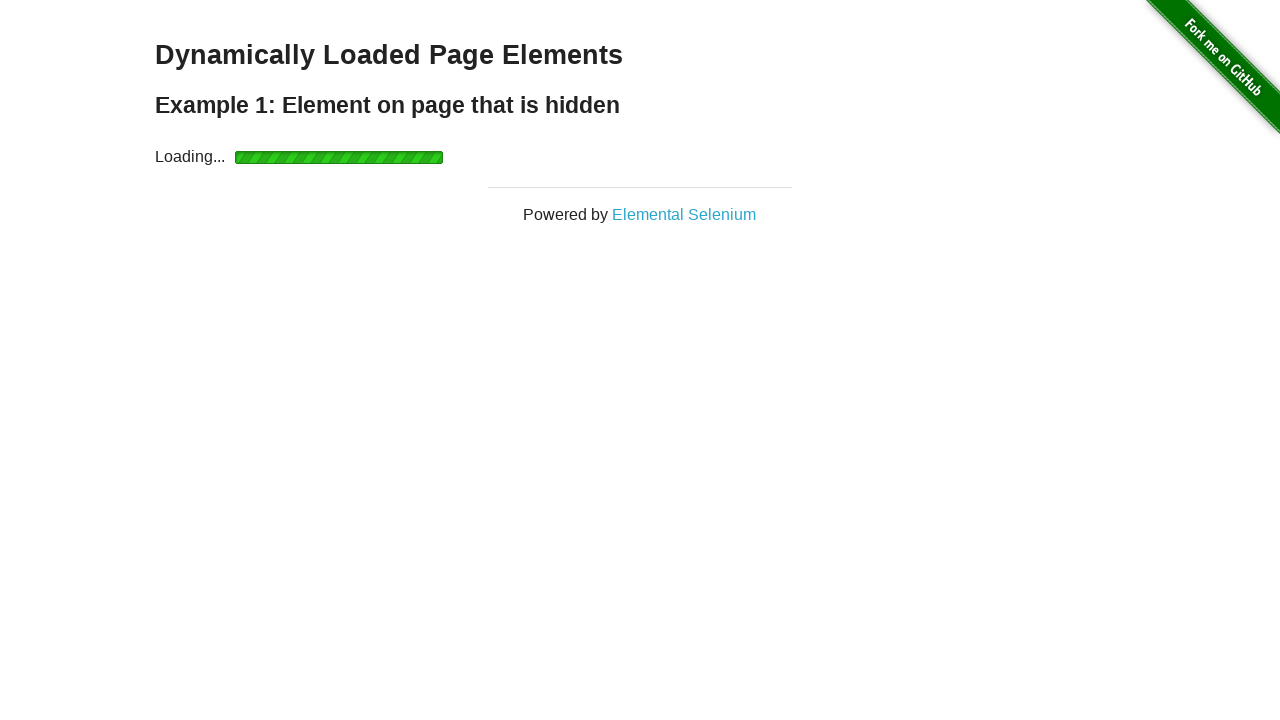

Finish element became visible after loading completed
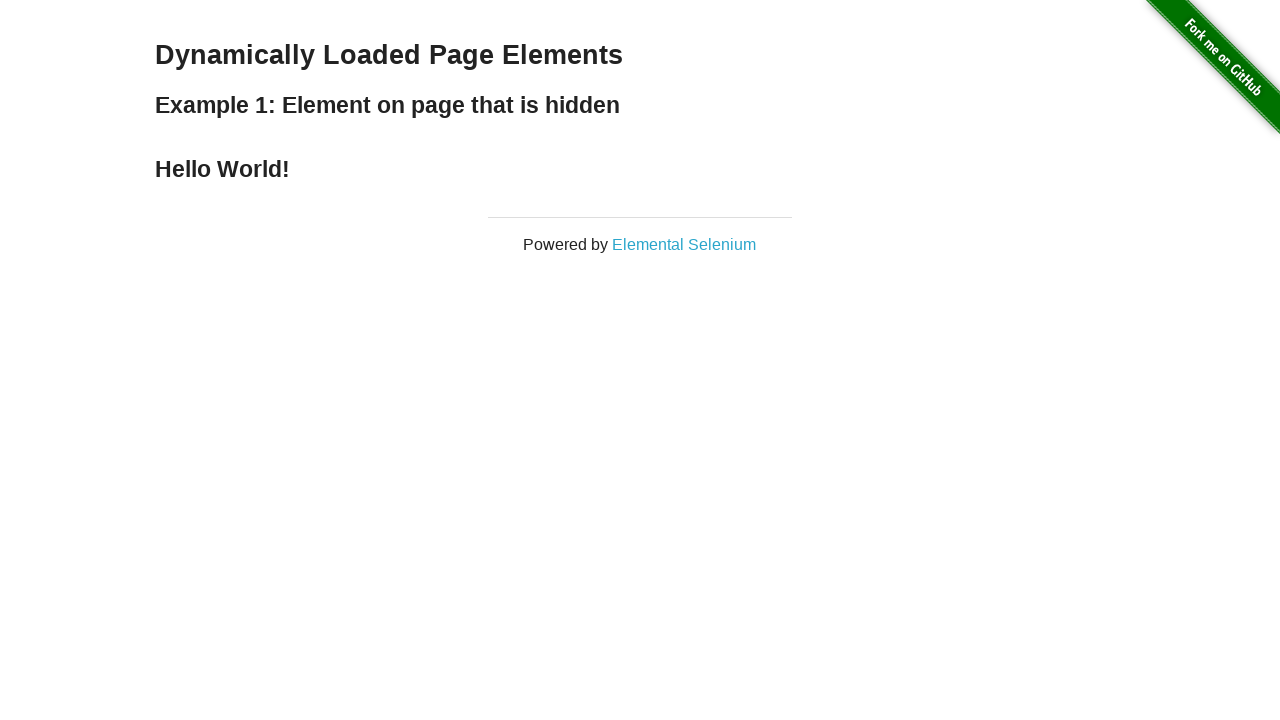

Verified finish element displays 'Hello World!' text
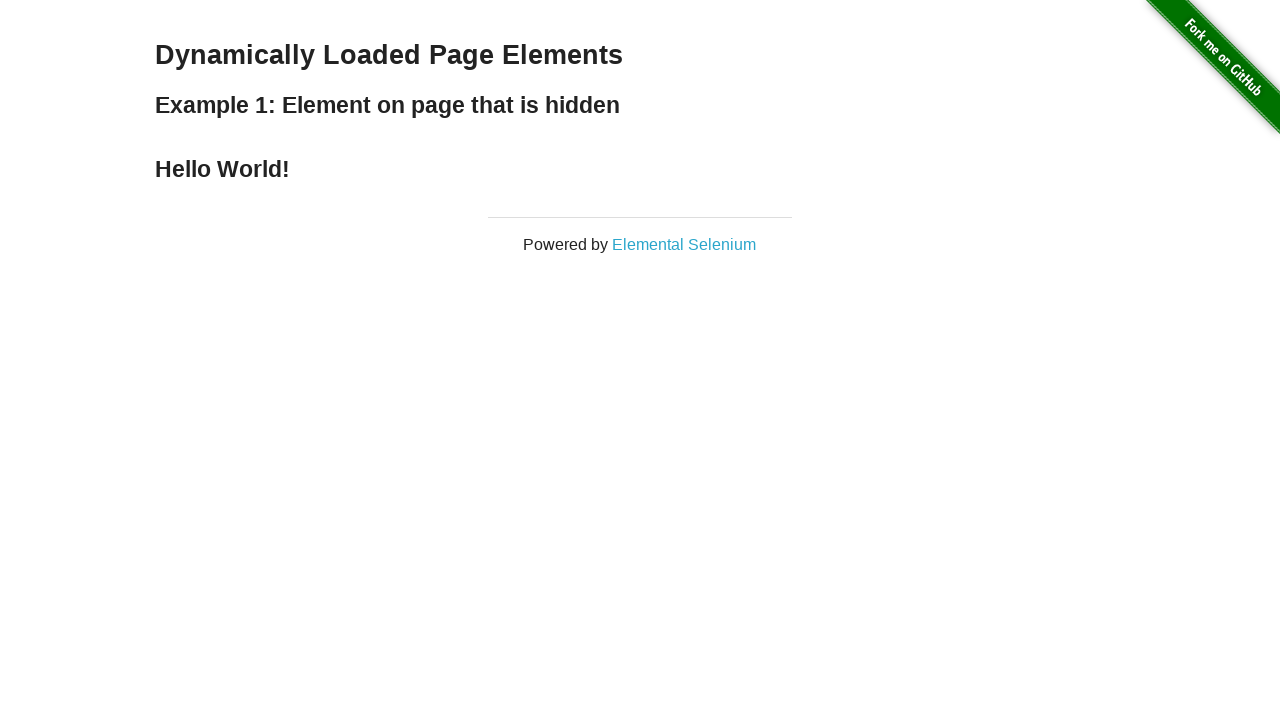

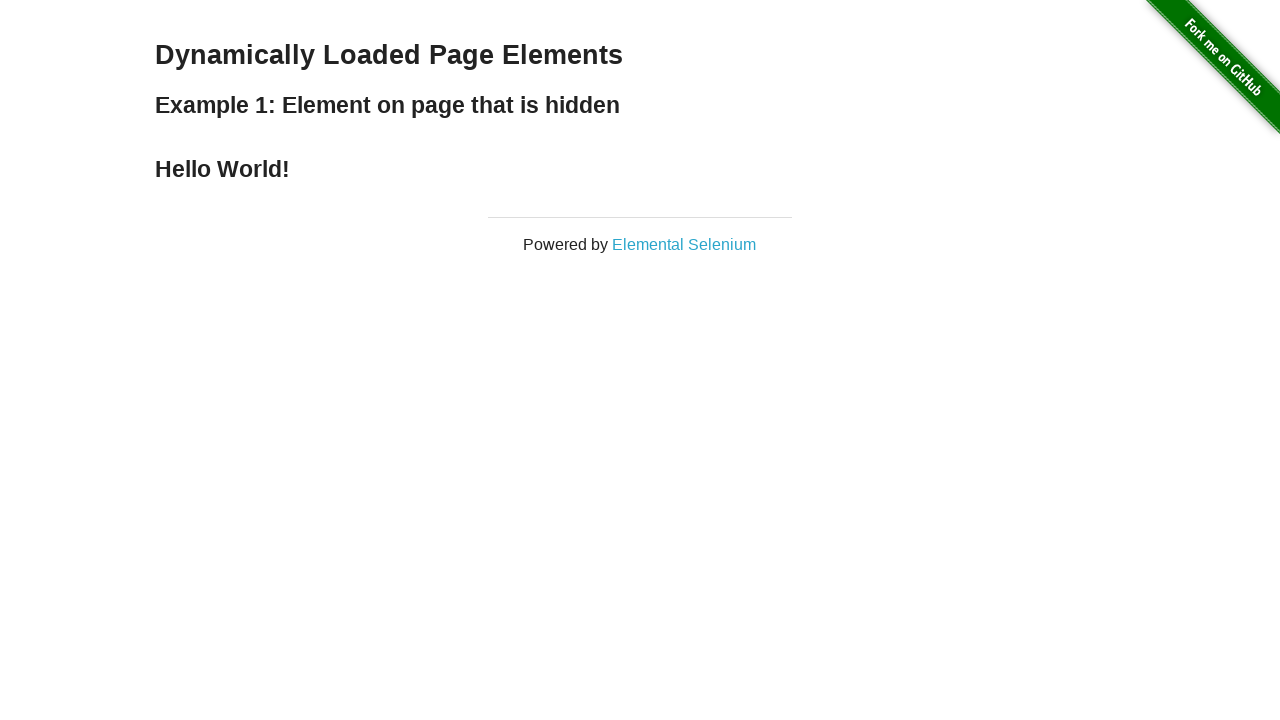